Tests JavaScript confirm alert handling by clicking a button that triggers a JS confirm dialog and interacting with the alert

Starting URL: https://the-internet.herokuapp.com/javascript_alerts

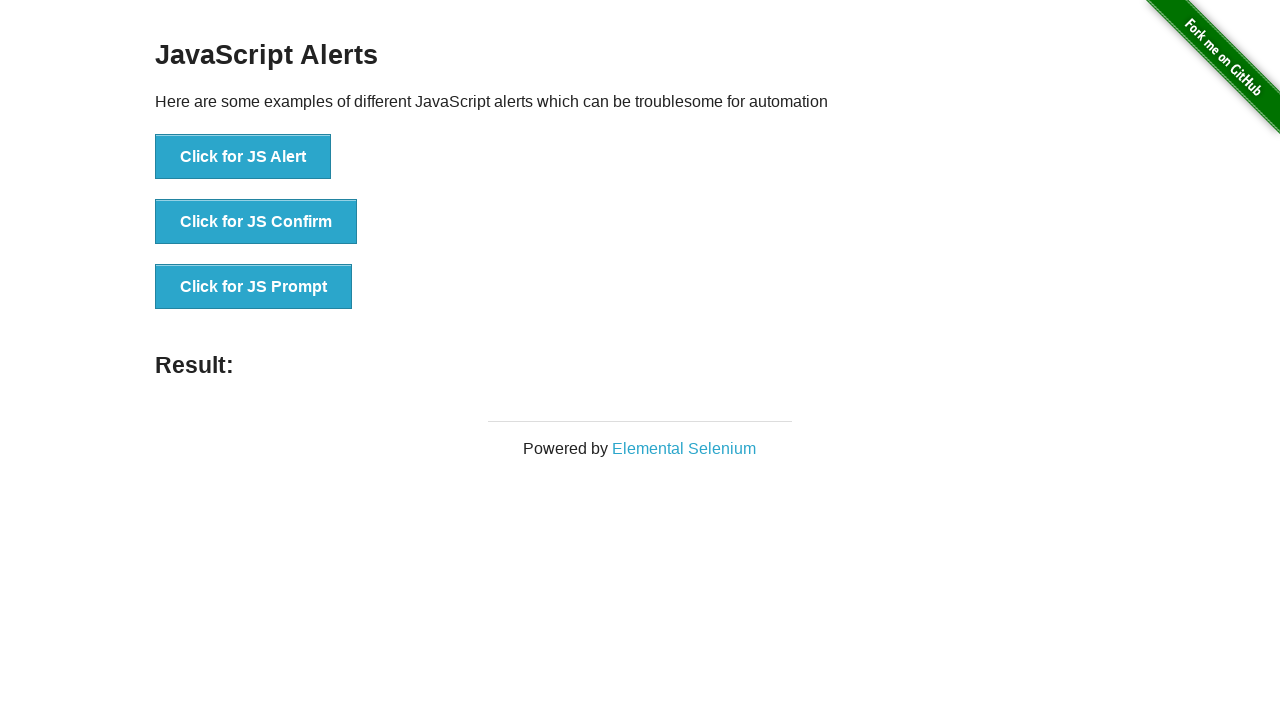

Clicked button to trigger JS confirm dialog at (256, 222) on button[onclick='jsConfirm()']
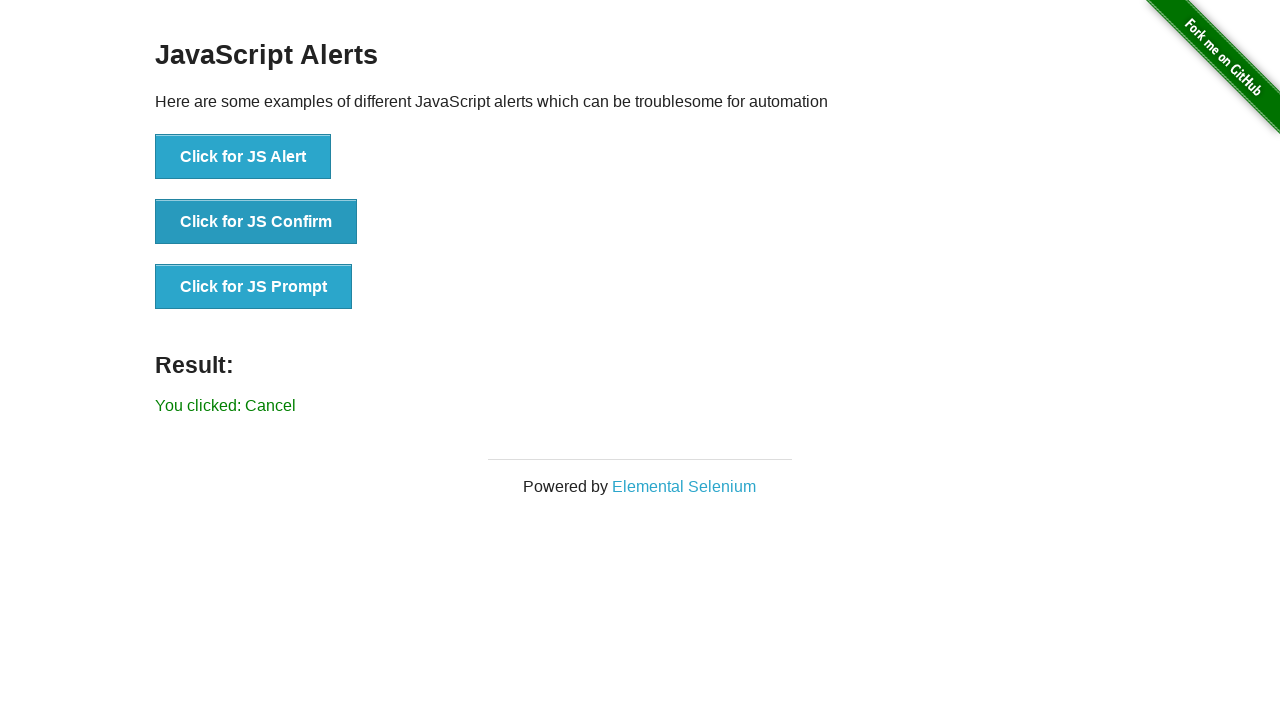

Set up dialog handler to accept confirm dialogs
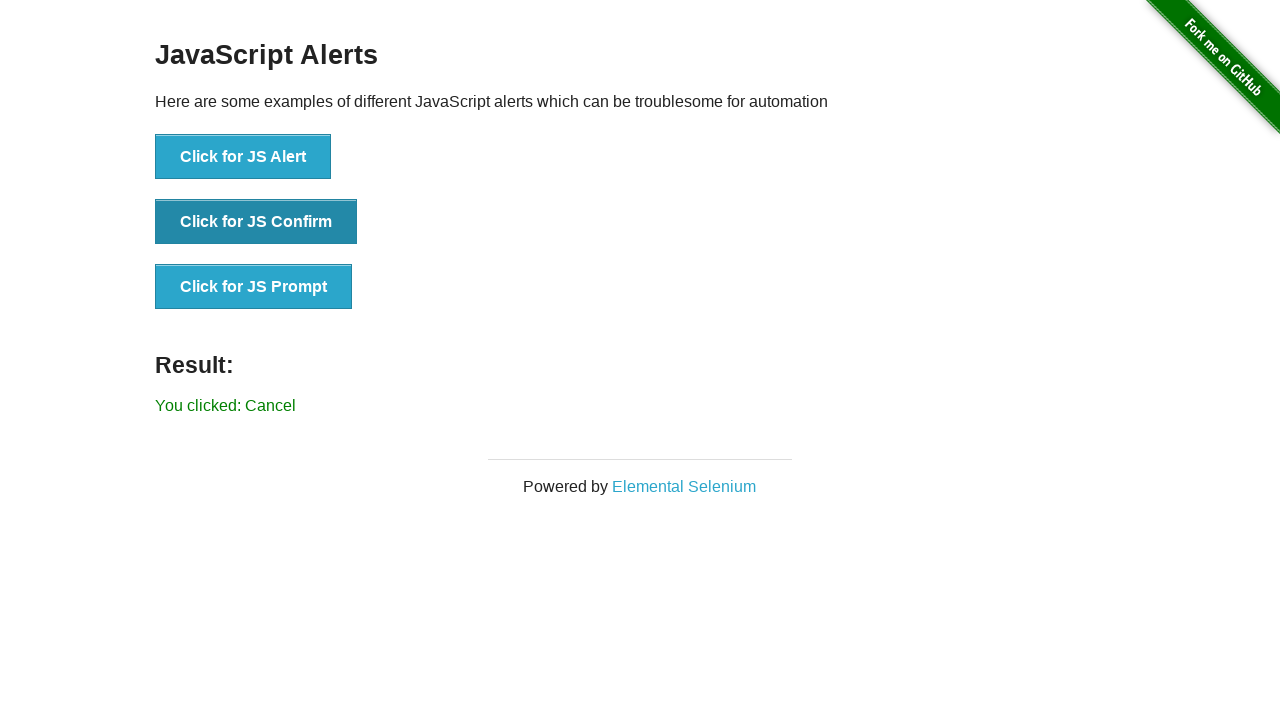

Clicked button again to trigger and handle JS confirm dialog at (256, 222) on button[onclick='jsConfirm()']
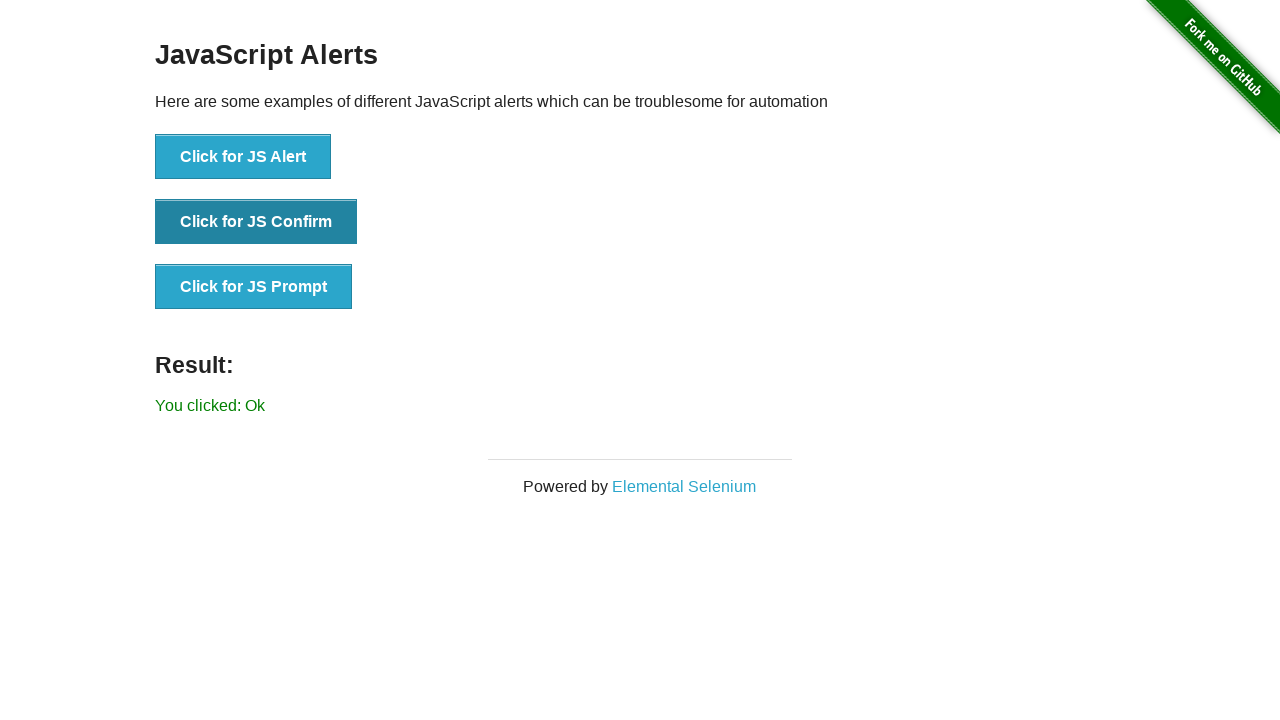

Result element loaded after confirm dialog was accepted
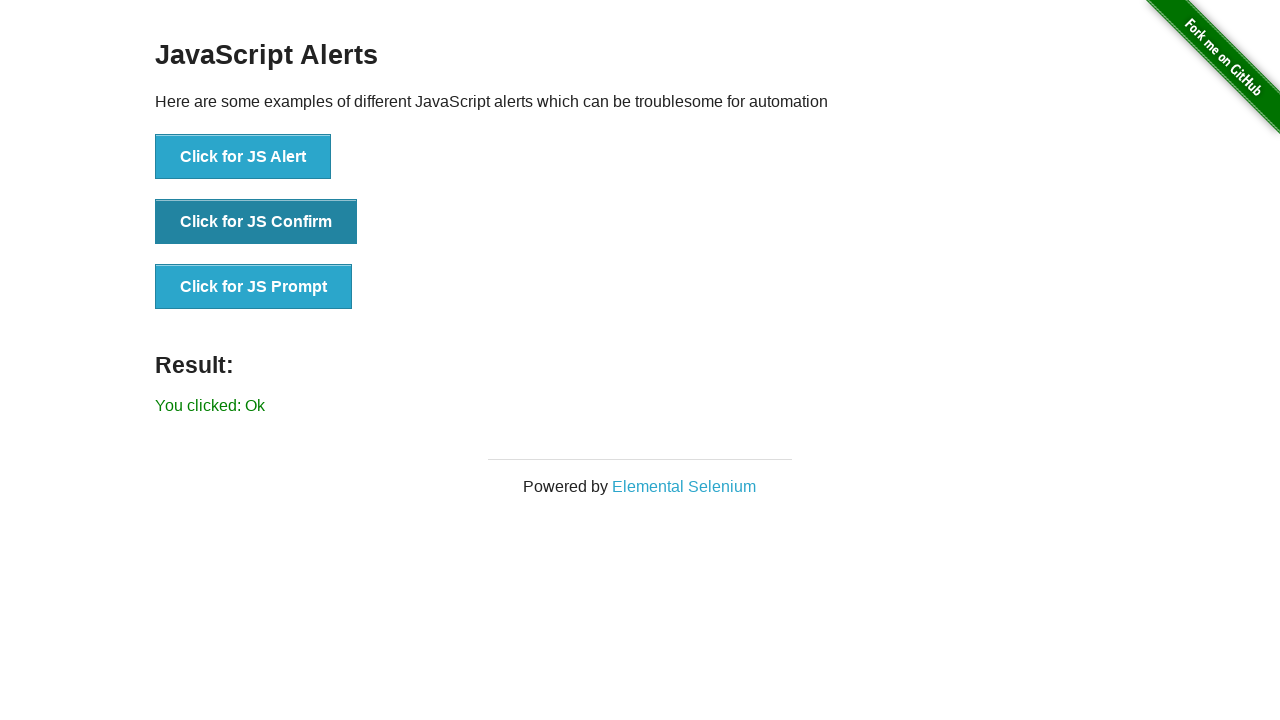

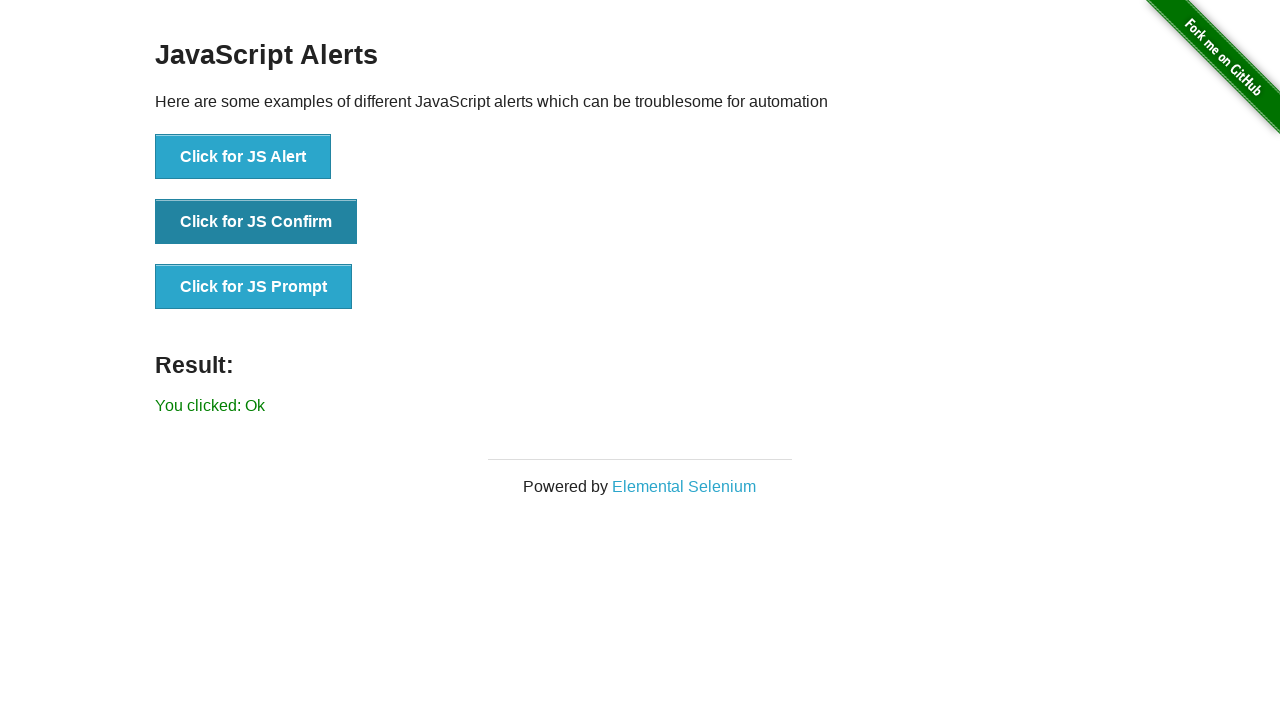